Tests scrolling functionality on a form page by performing page down and page up actions

Starting URL: https://www.techlistic.com/p/selenium-practice-form.html

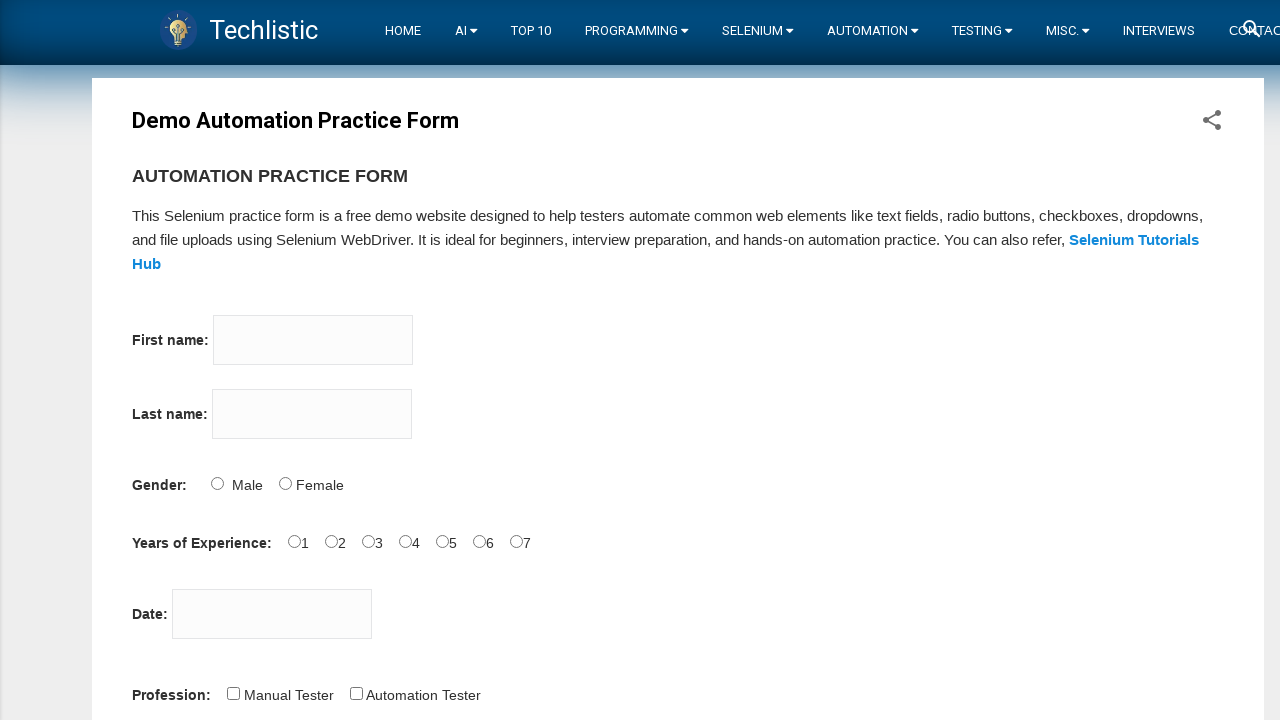

Pressed Page Down key on submit button element to scroll down on #submit
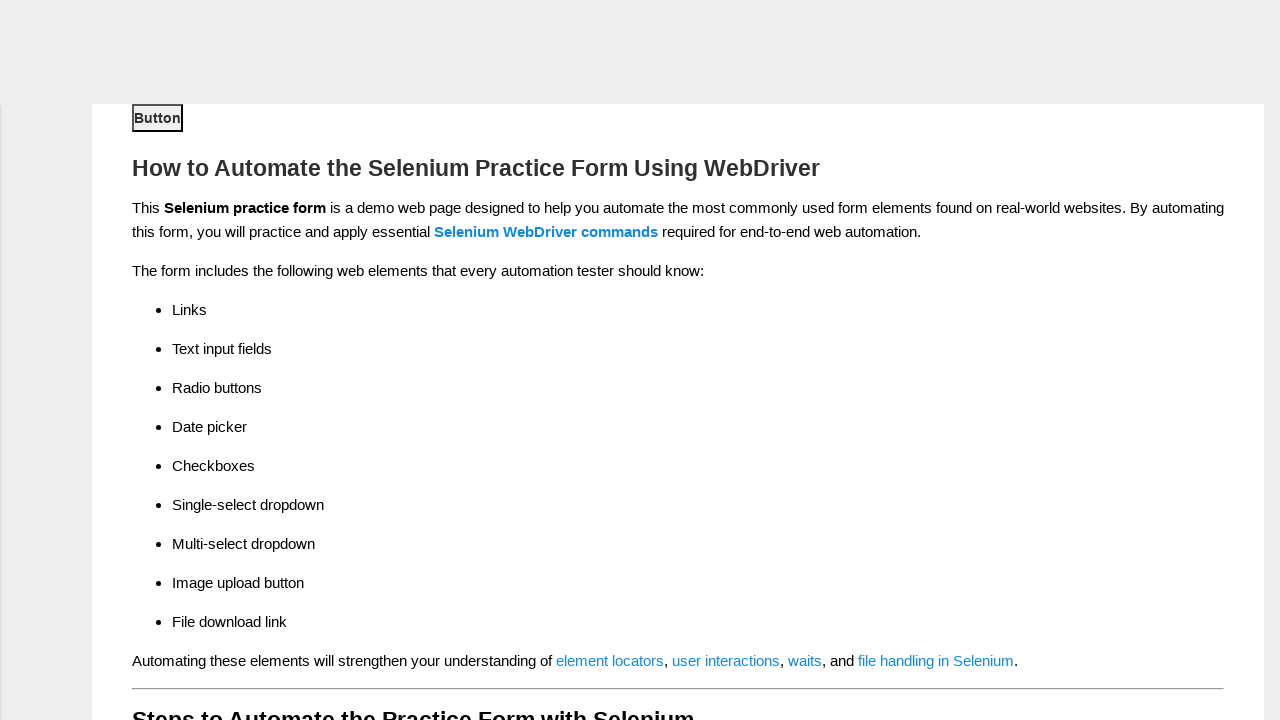

Pressed Page Down key using keyboard to scroll down
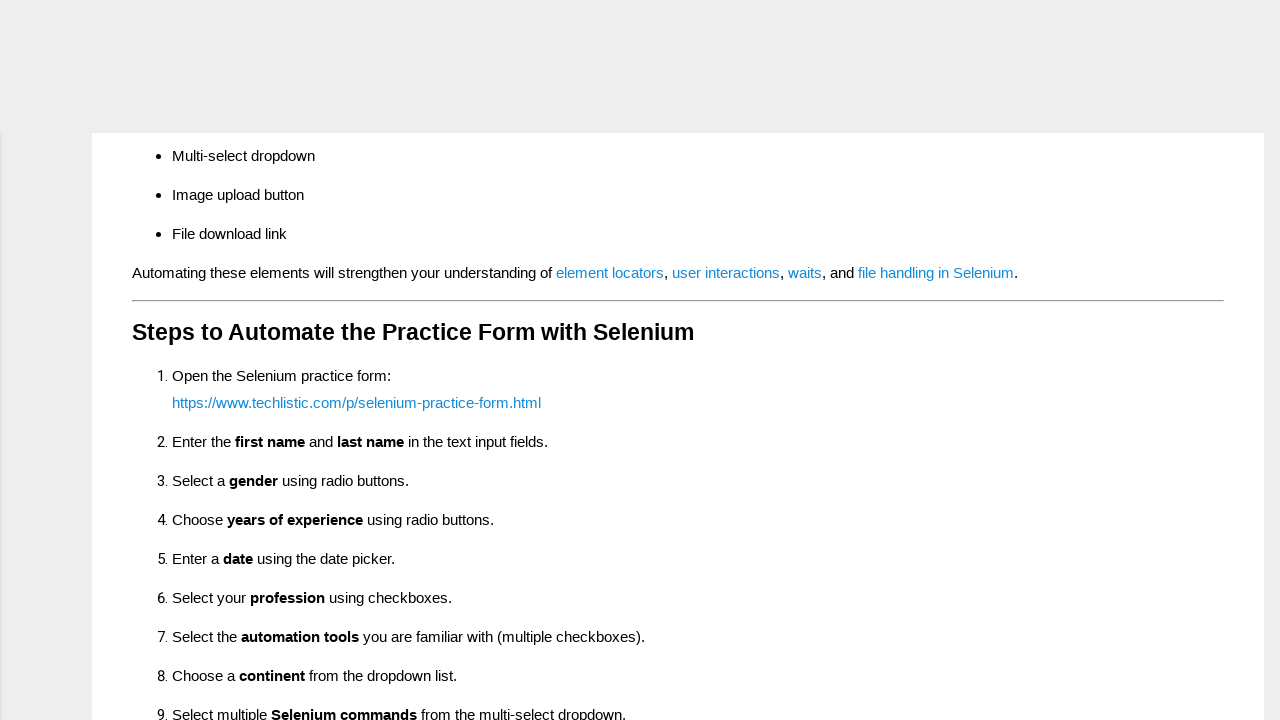

Pressed Page Up key using keyboard to scroll up
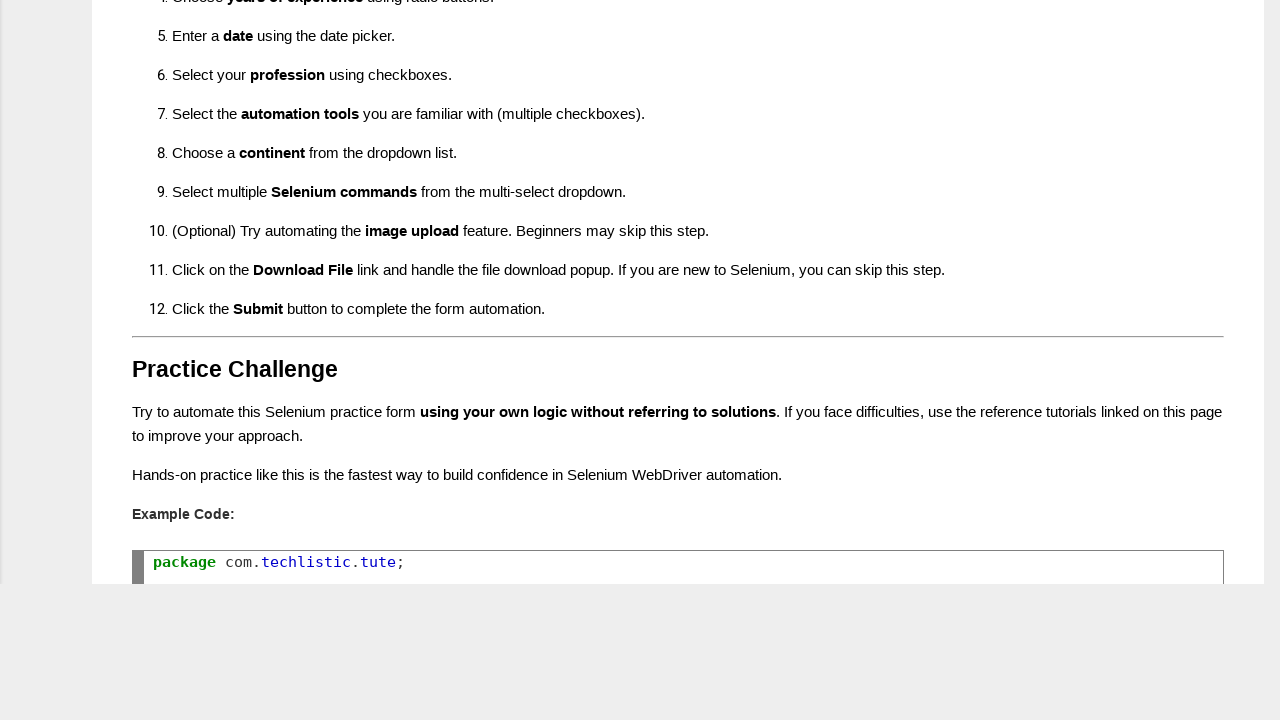

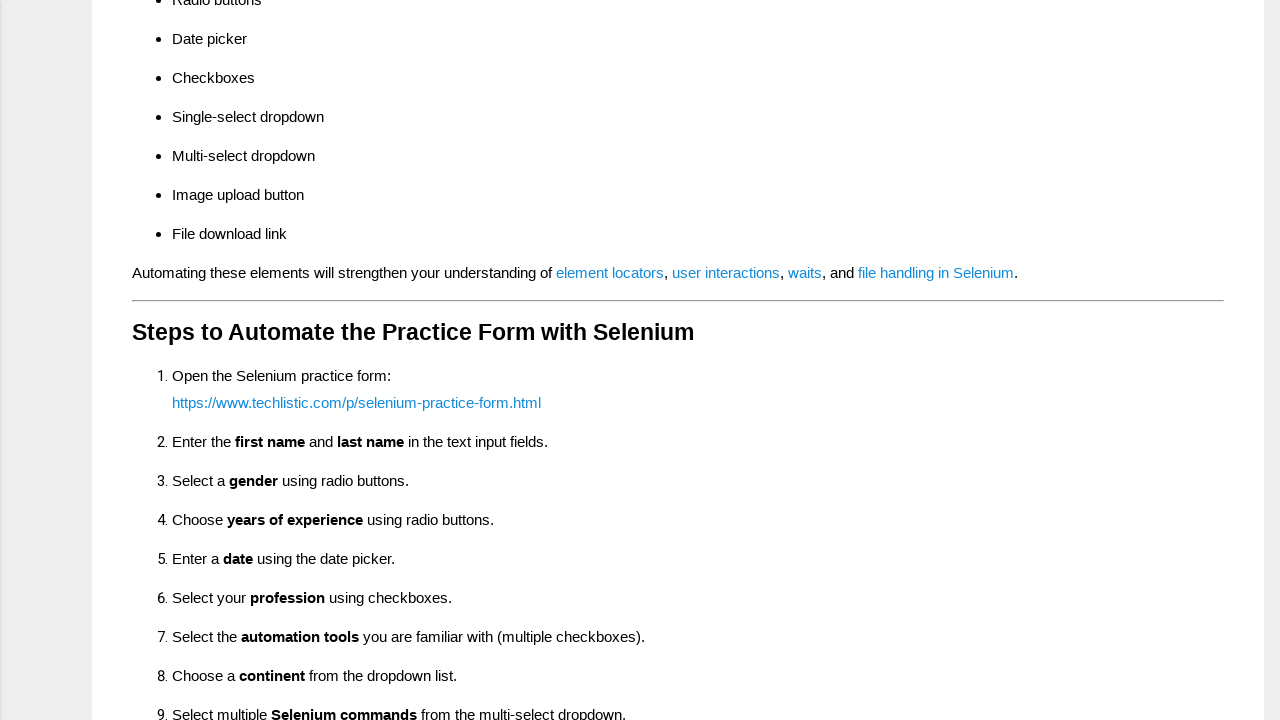